Tests the OYO Rooms hotel search autocomplete functionality by entering a city name and waiting for location suggestions to appear

Starting URL: https://www.oyorooms.com/

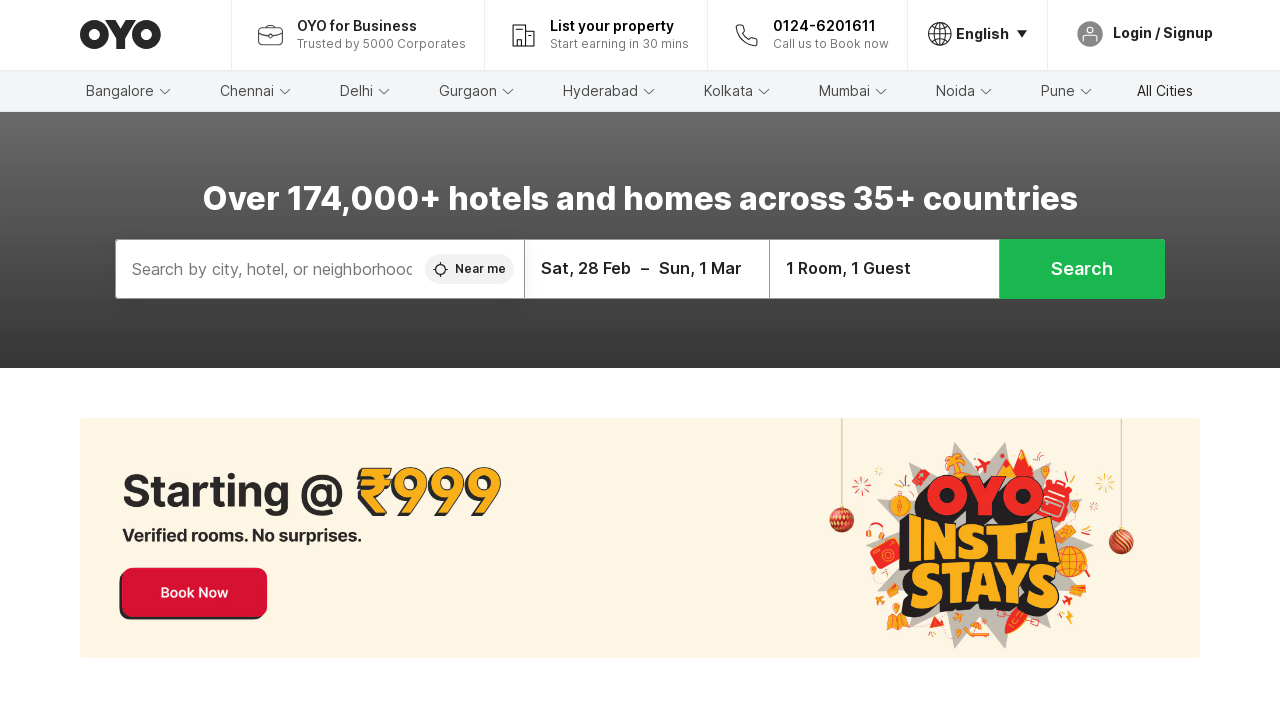

Filled autocomplete search field with 'Amravati' on #autoComplete__home
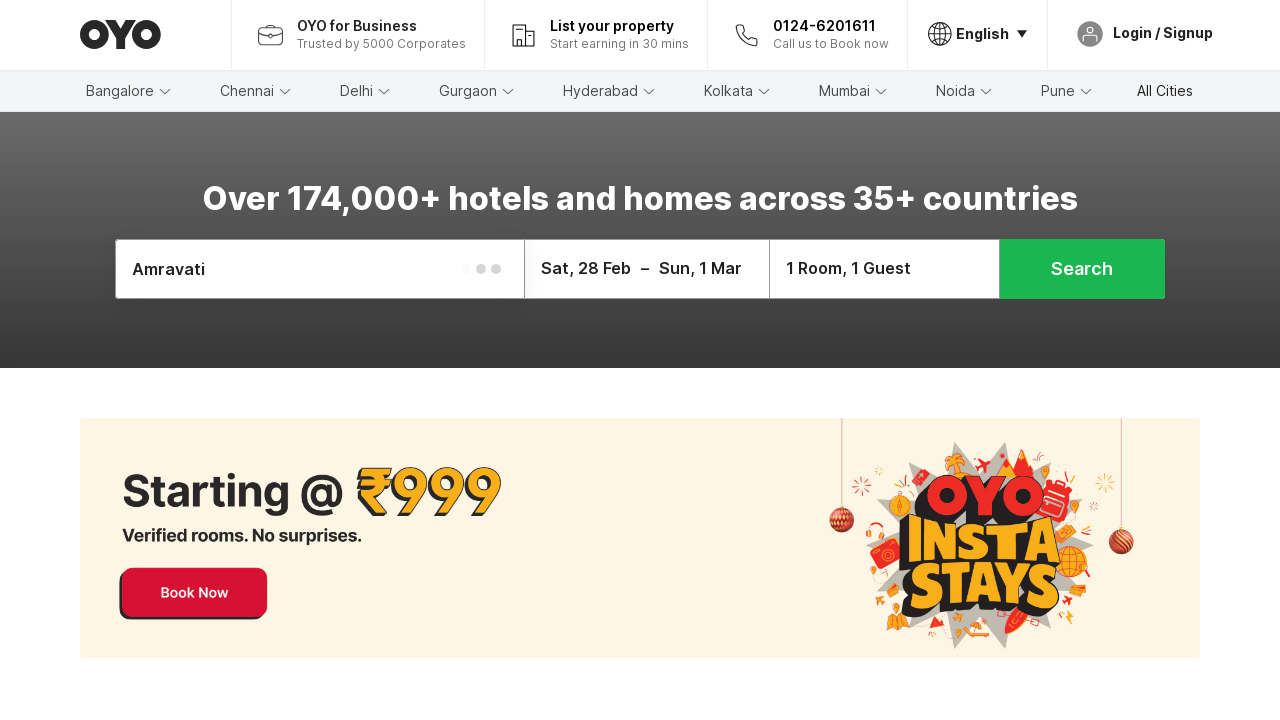

Autocomplete location suggestions appeared for Amravati
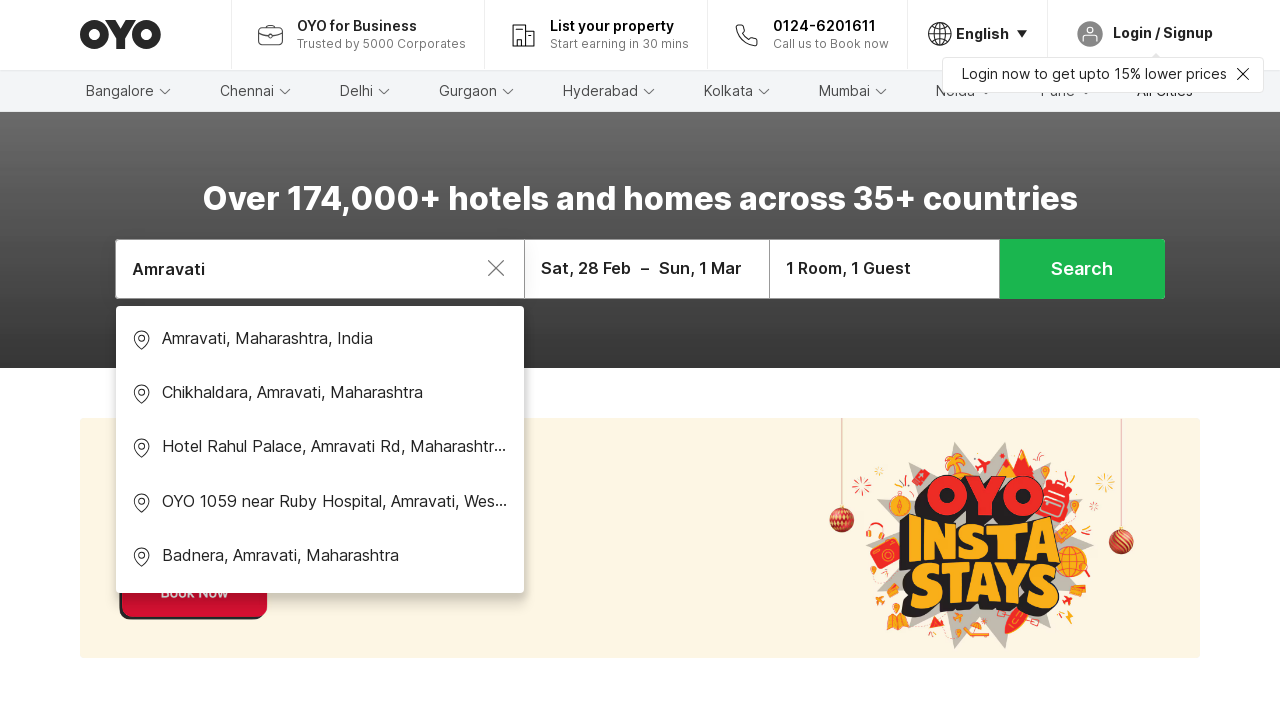

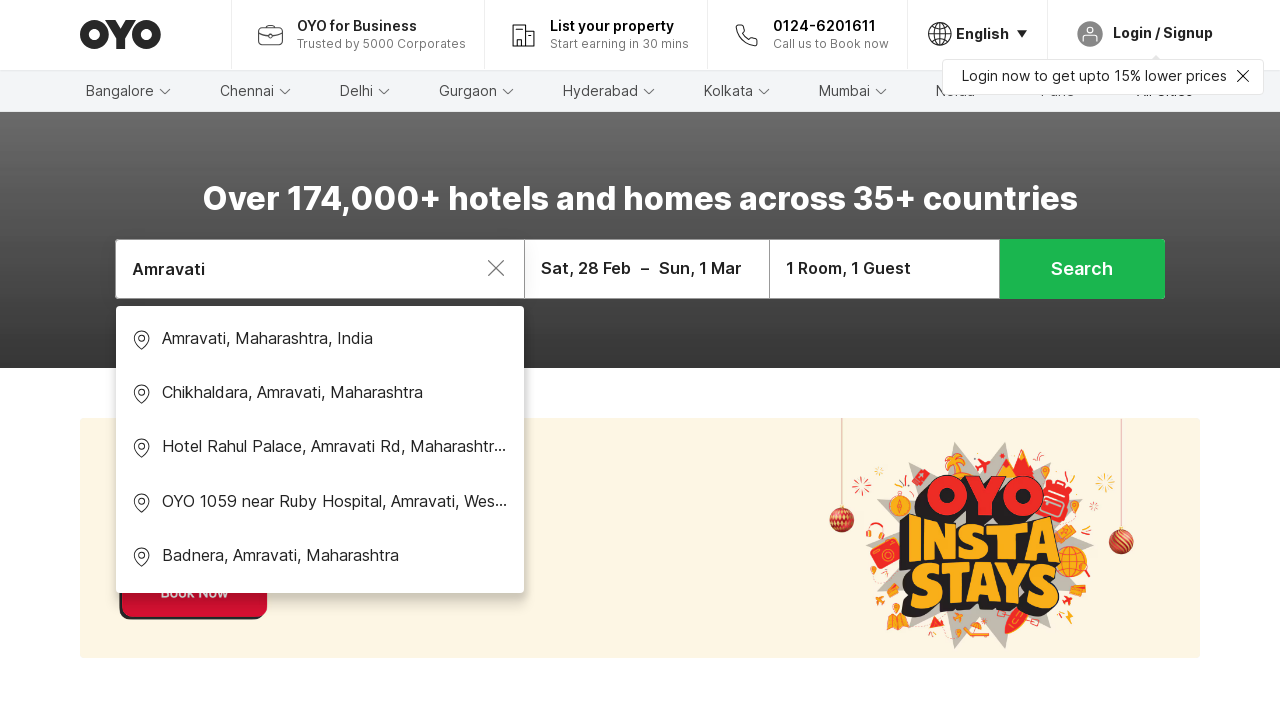